Tests window handling functionality by clicking a link that opens a new window and verifying window handles are created

Starting URL: http://the-internet.herokuapp.com/windows

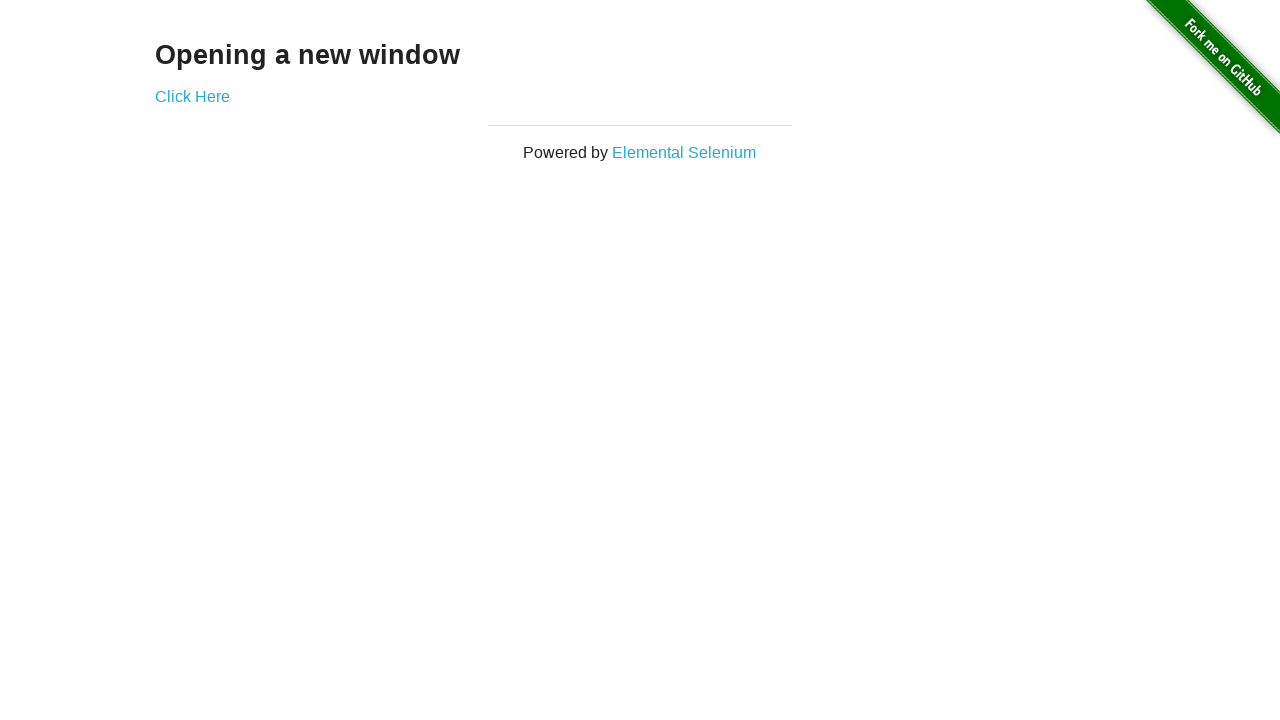

Clicked link to open new window at (192, 96) on .example > a:nth-child(2)
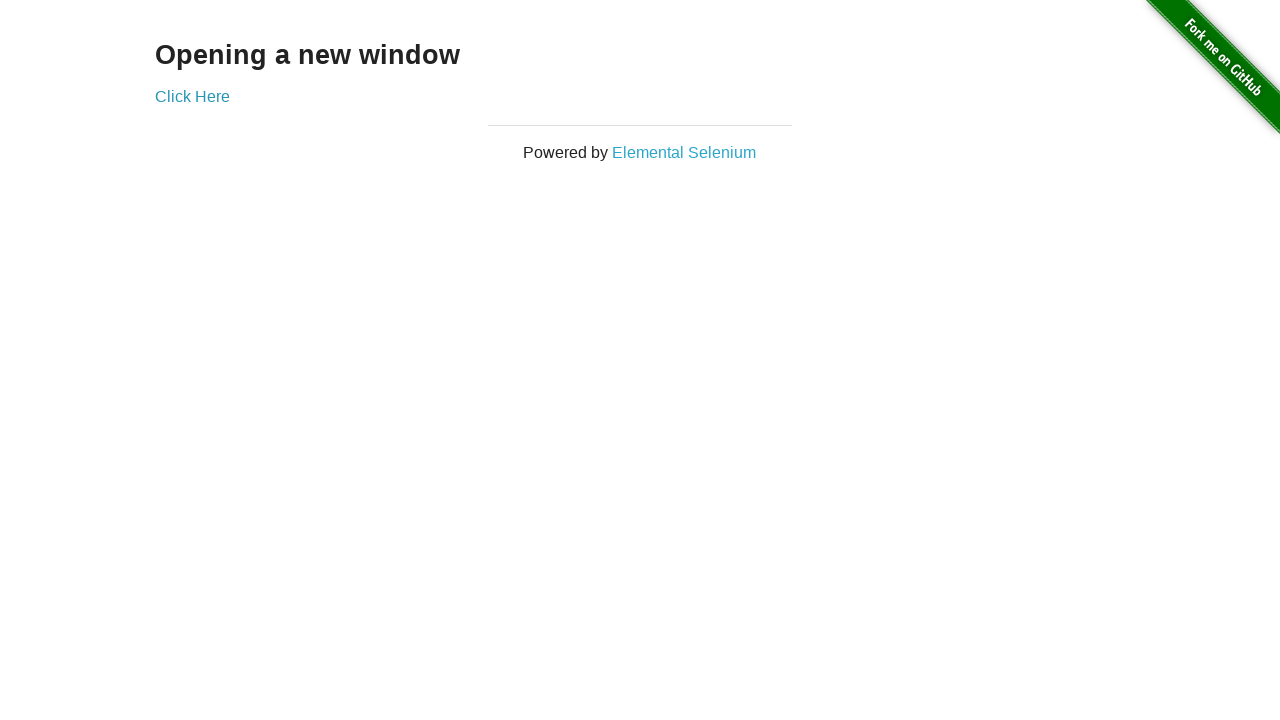

New window opened and captured
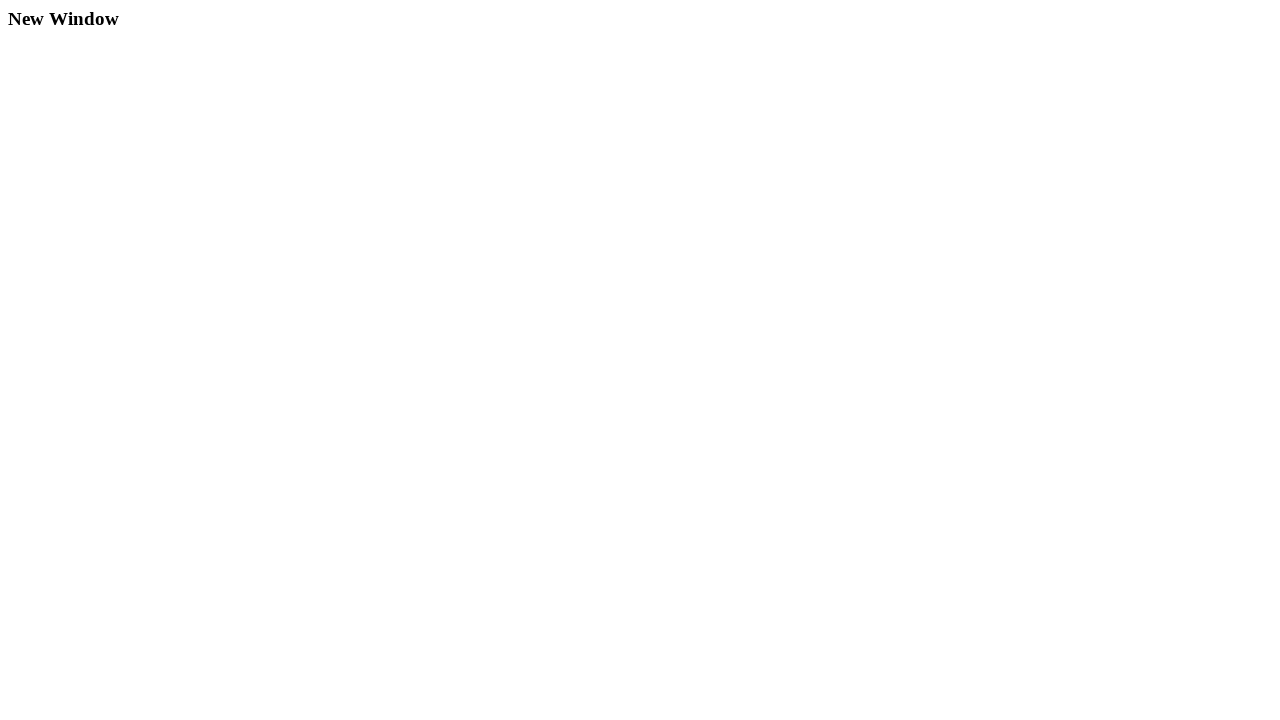

New page finished loading
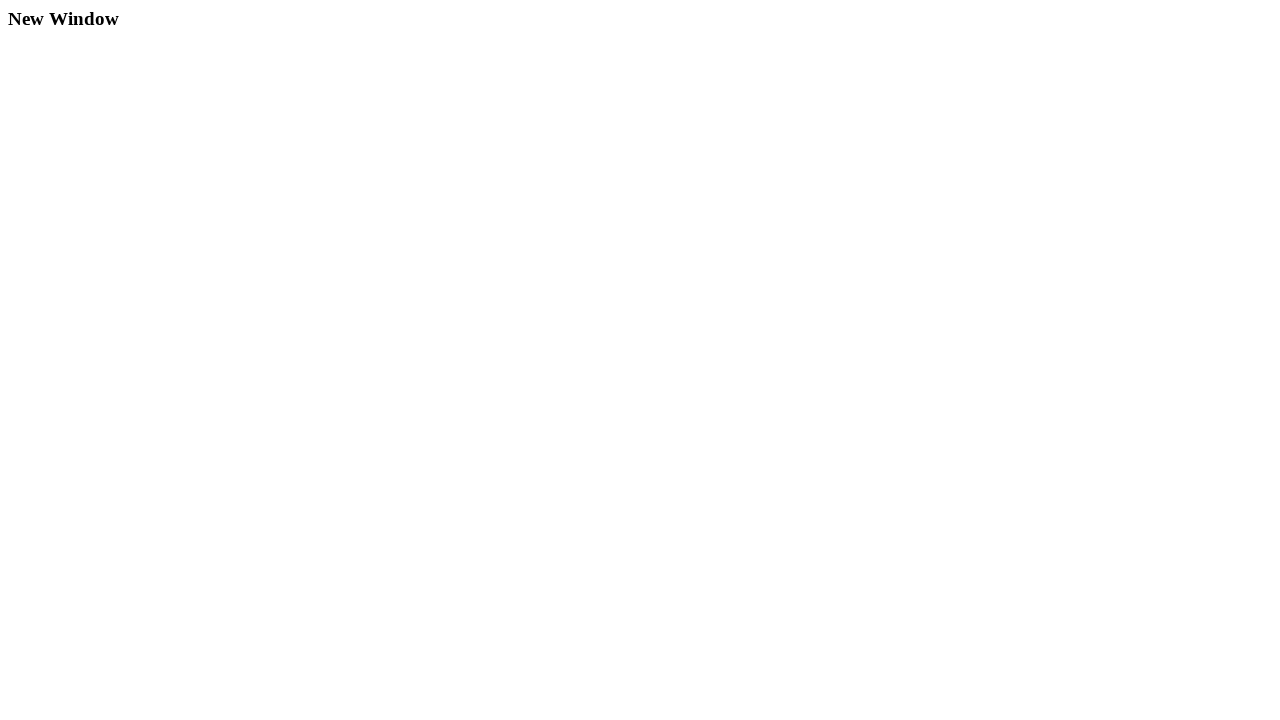

Retrieved all pages from context - Total Windows: 2
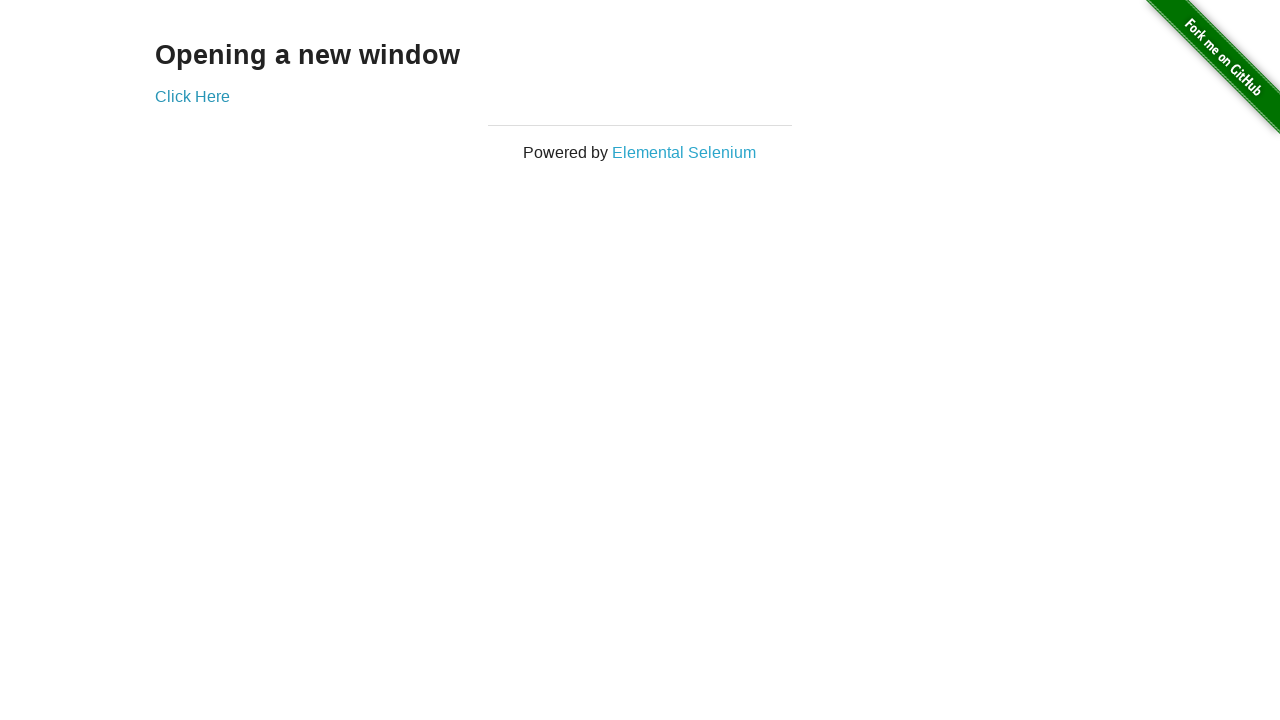

Verified original page title: The Internet
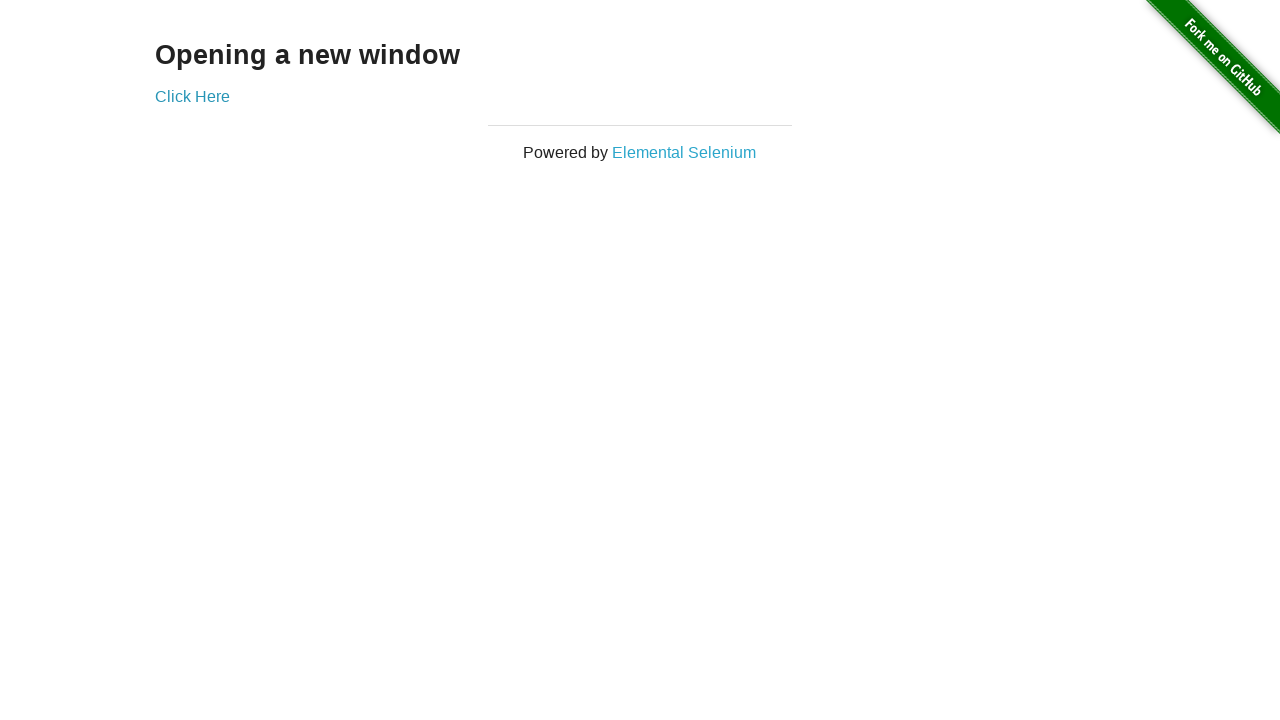

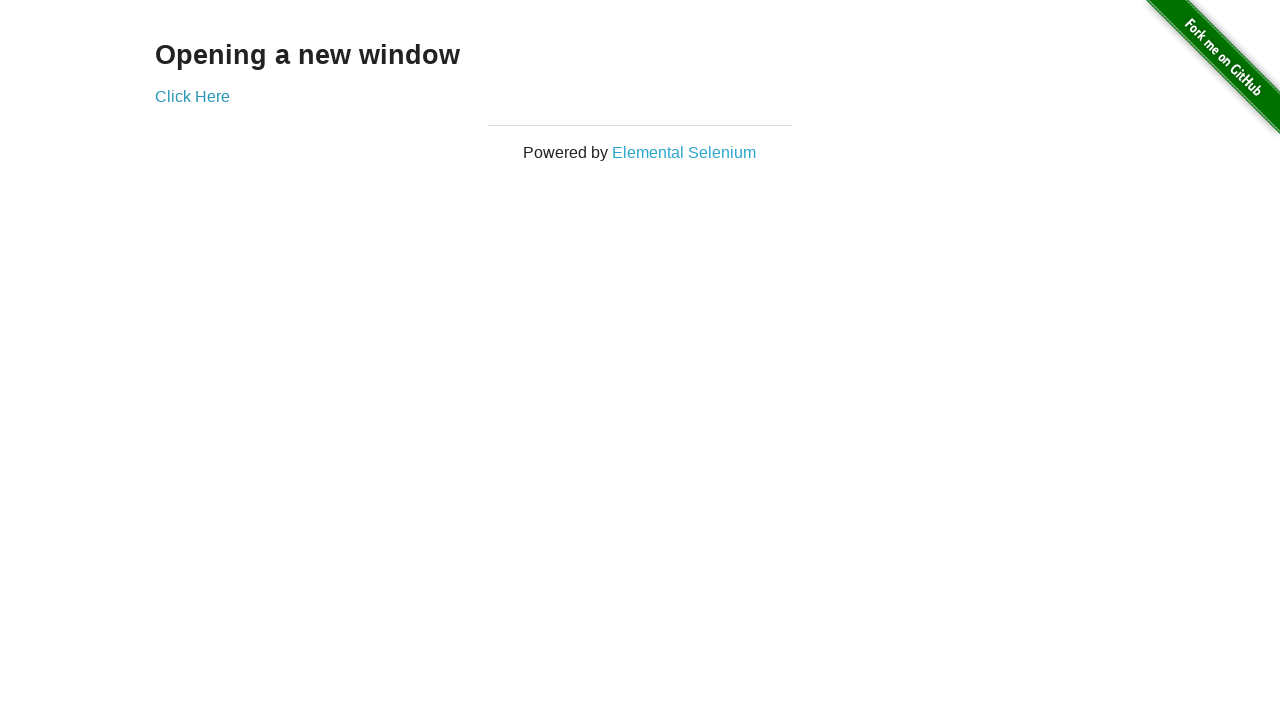